Tests dynamic properties page by waiting for buttons to become enabled and visible after 5 seconds

Starting URL: https://demoqa.com/

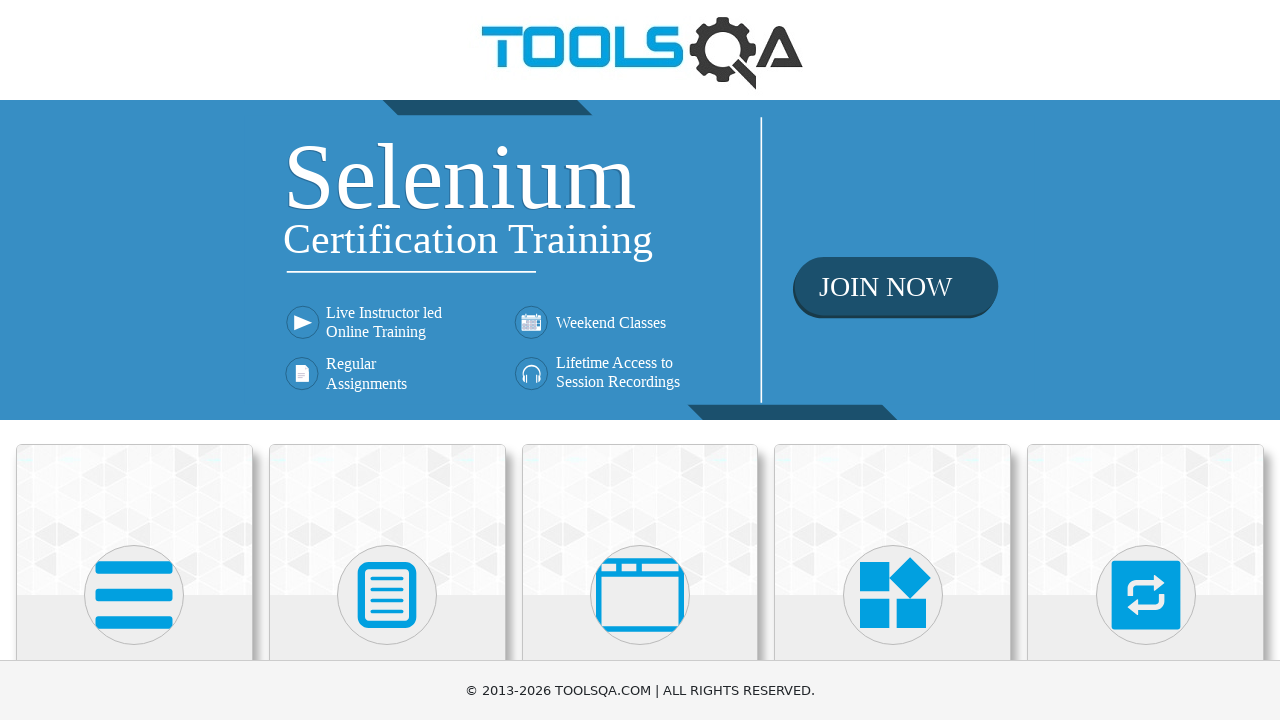

Clicked on Elements menu item at (134, 360) on text=Elements
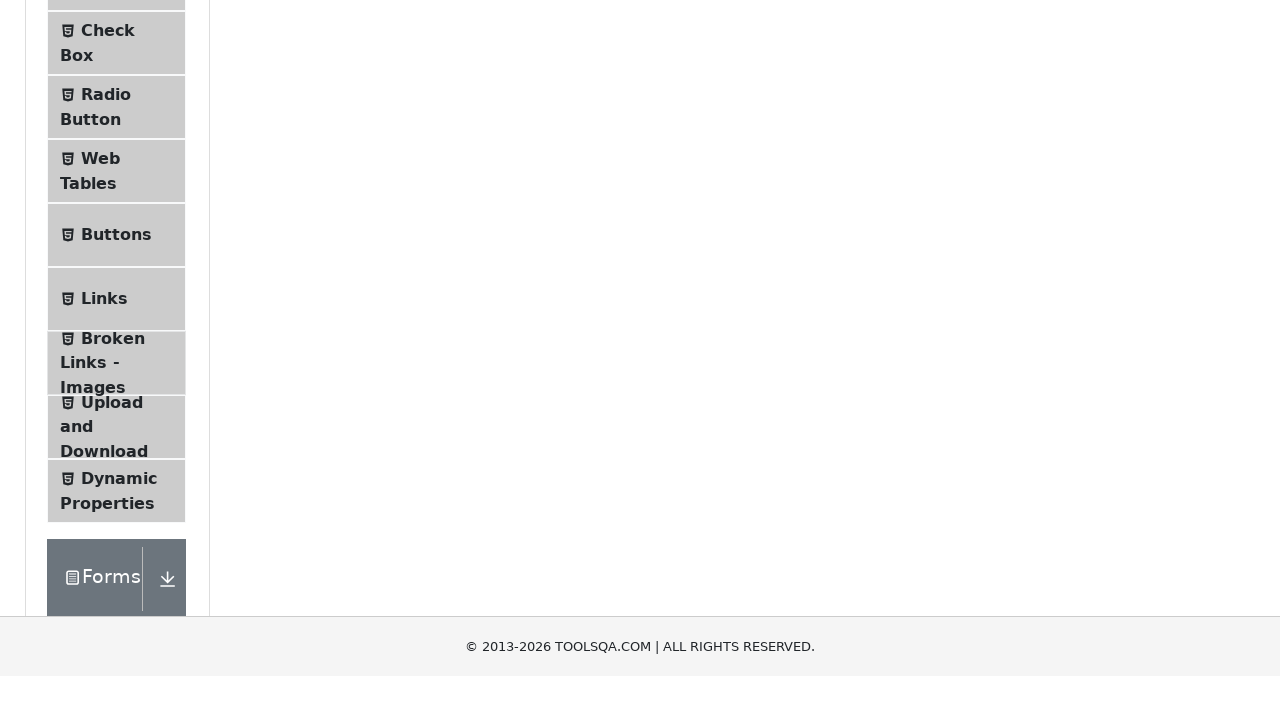

Clicked on Dynamic Properties sub-option at (119, 110) on text=Dynamic Properties
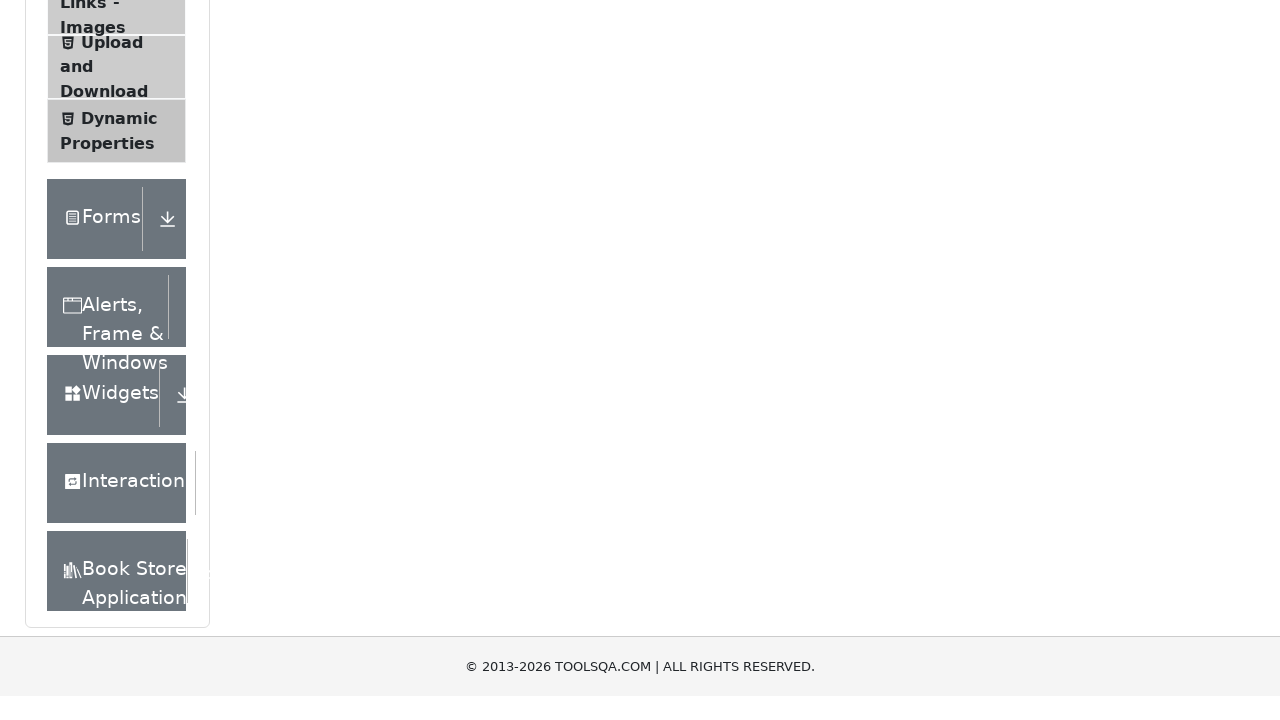

Waited 5 seconds for dynamic elements to load
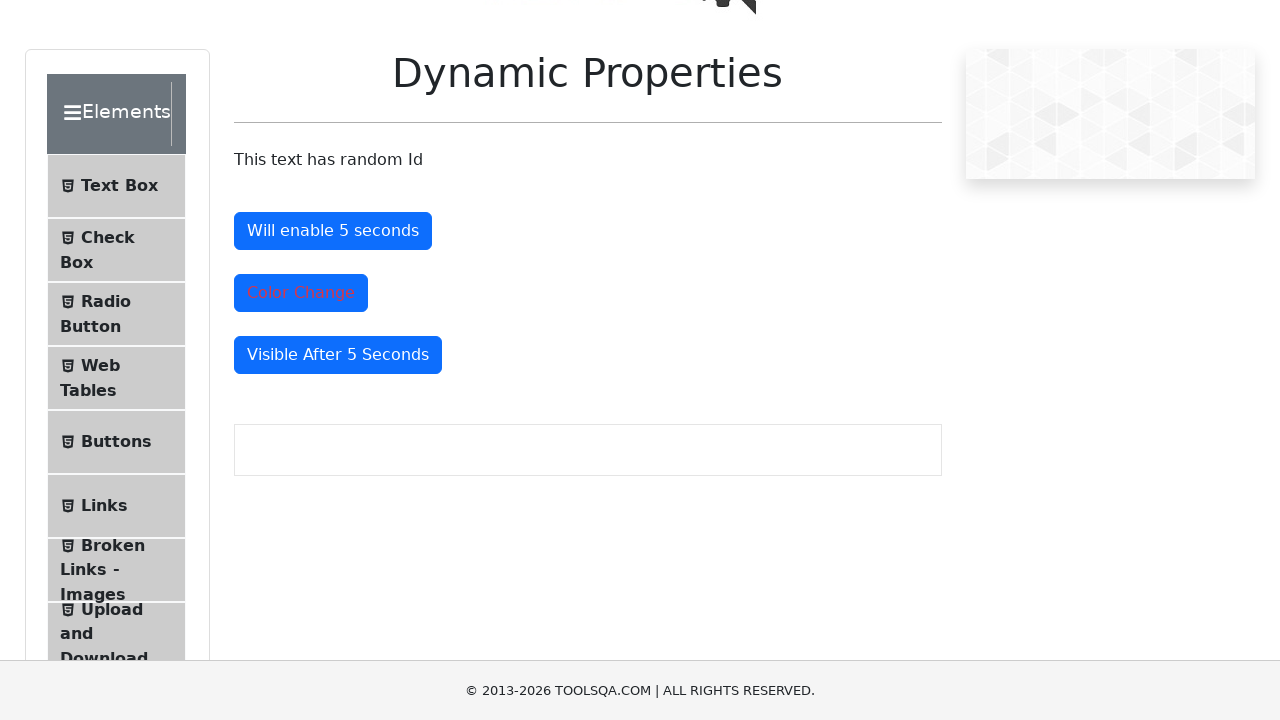

Clicked on button that became enabled after 5 seconds at (333, 231) on #enableAfter
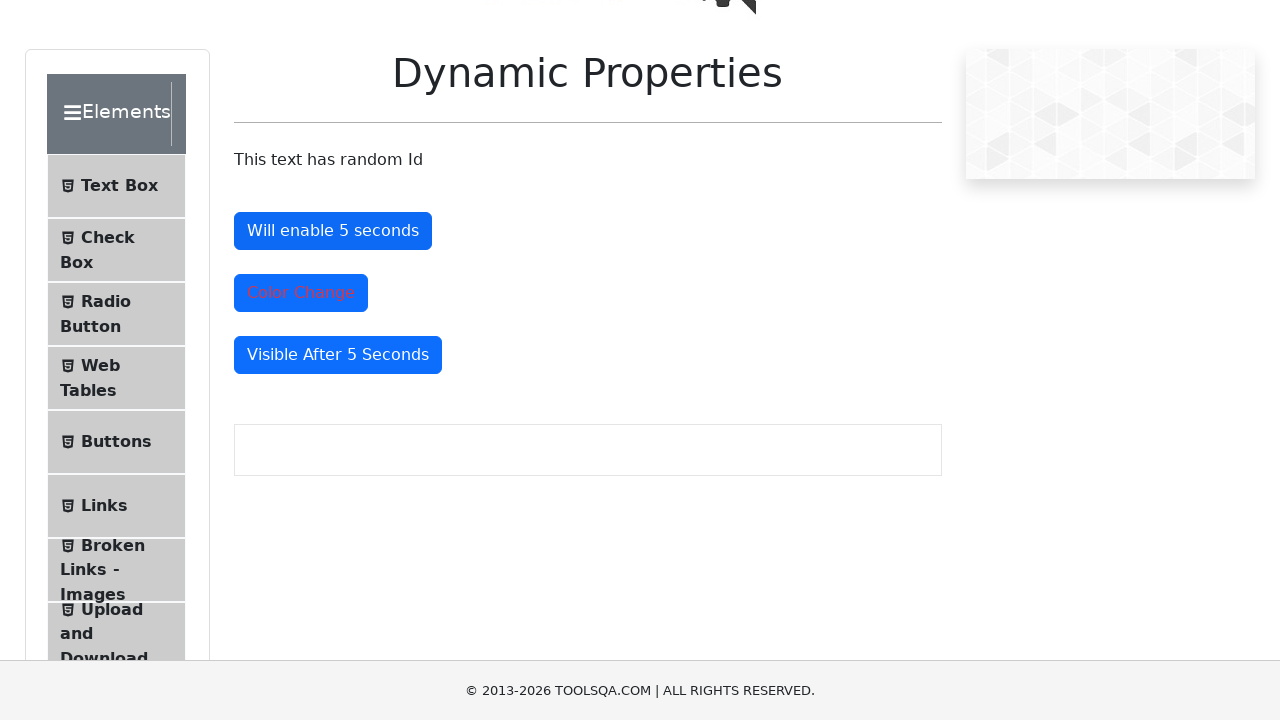

Clicked on color change button at (301, 293) on #colorChange
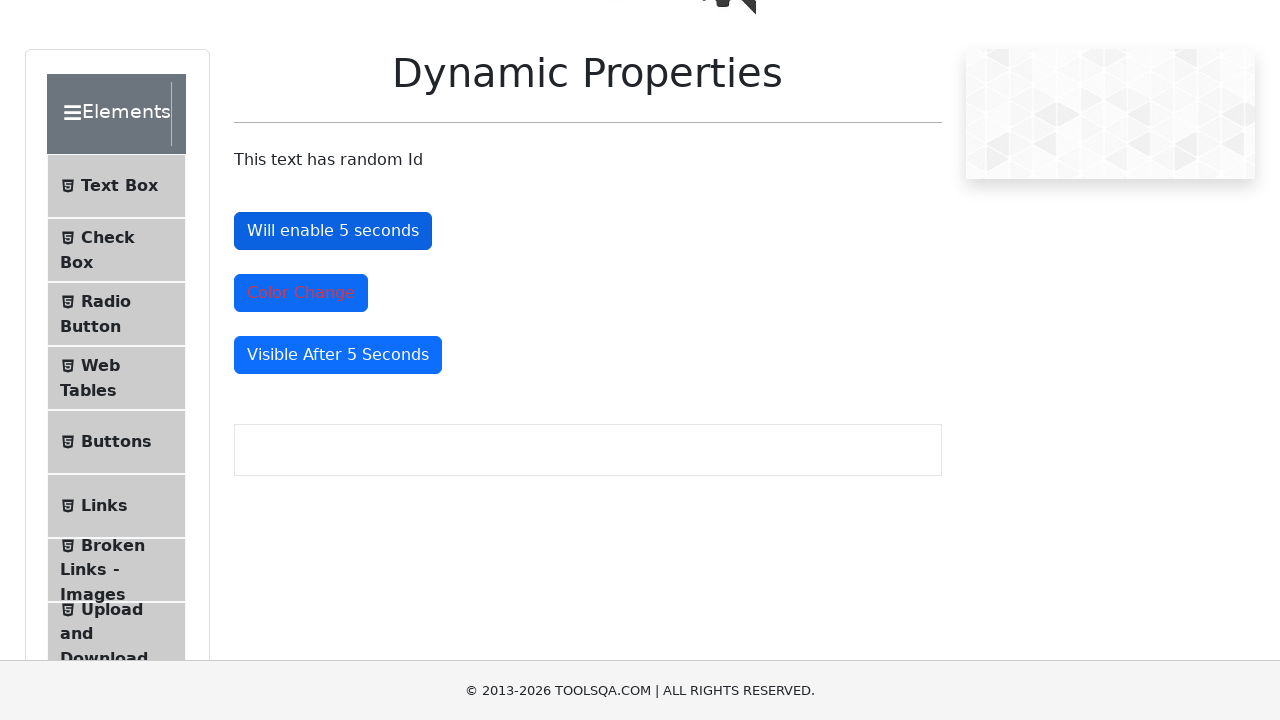

Clicked on button that became visible after 5 seconds at (338, 355) on #visibleAfter
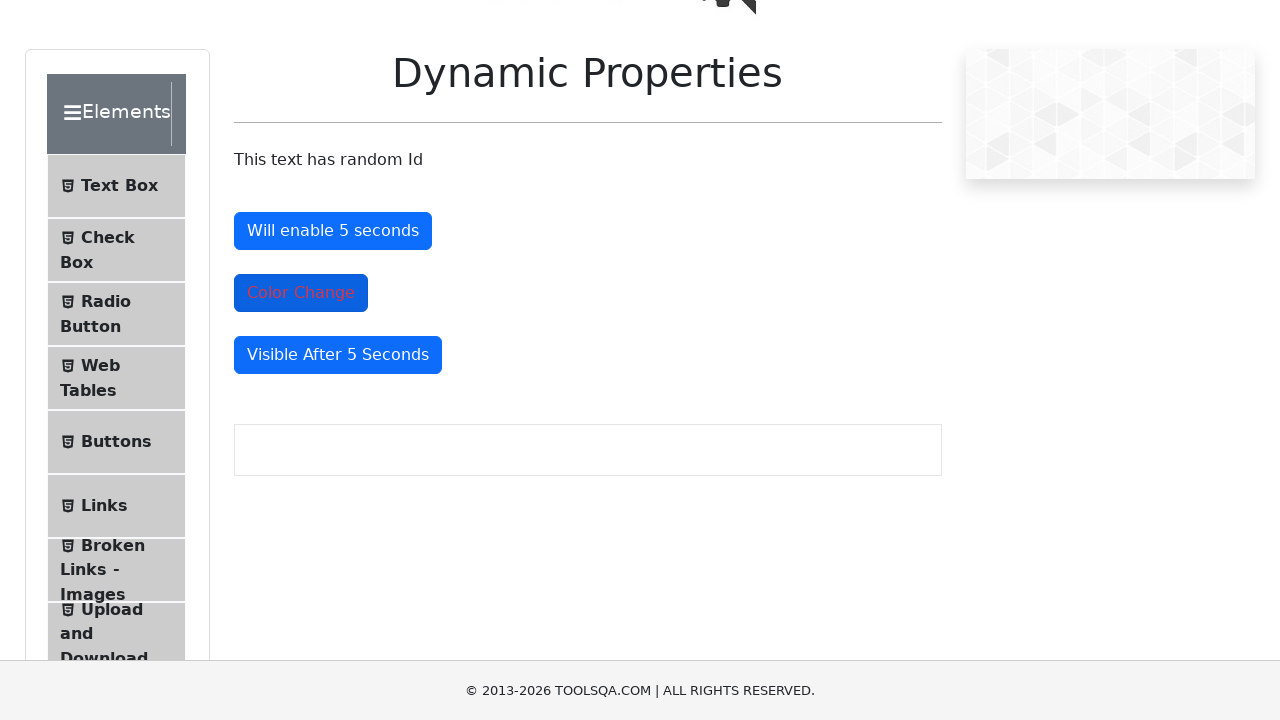

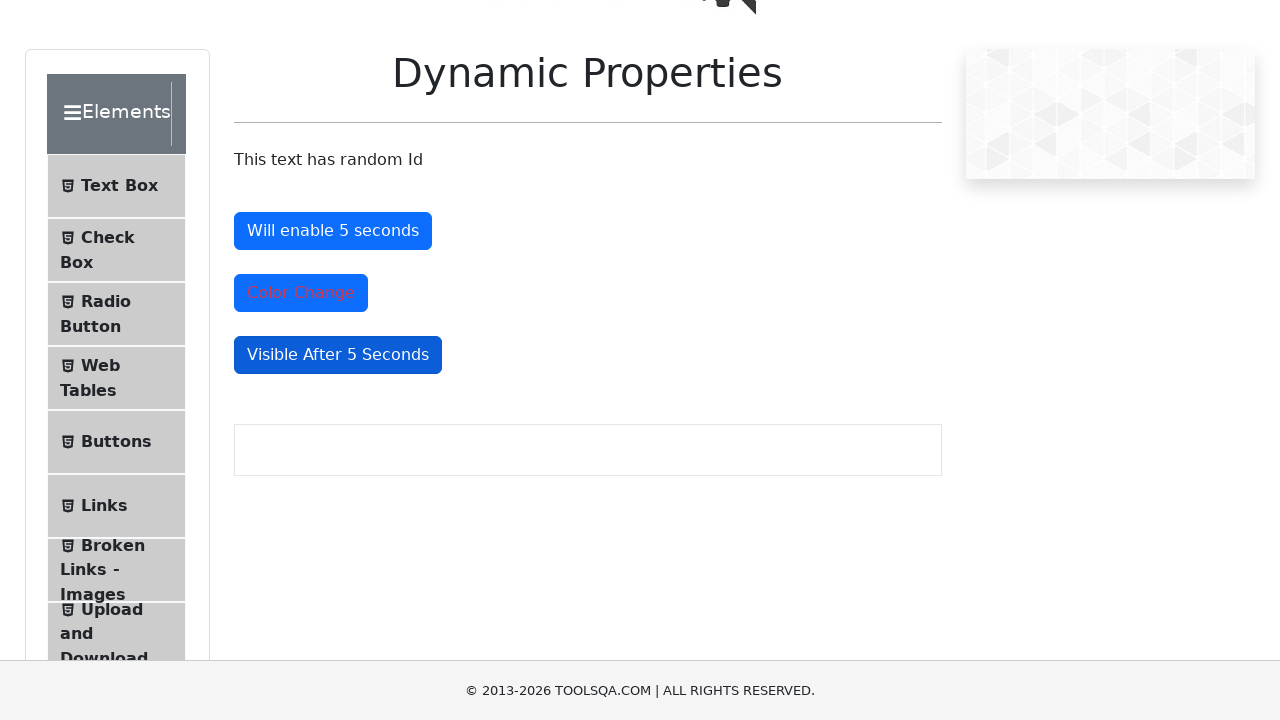